Tests checkbox and radio button interactions by clicking on a red color checkbox and verifying its selection state, then checking the state of an Opera radio button.

Starting URL: https://selenium08.blogspot.com/2019/07/check-box-and-radio-buttons.html

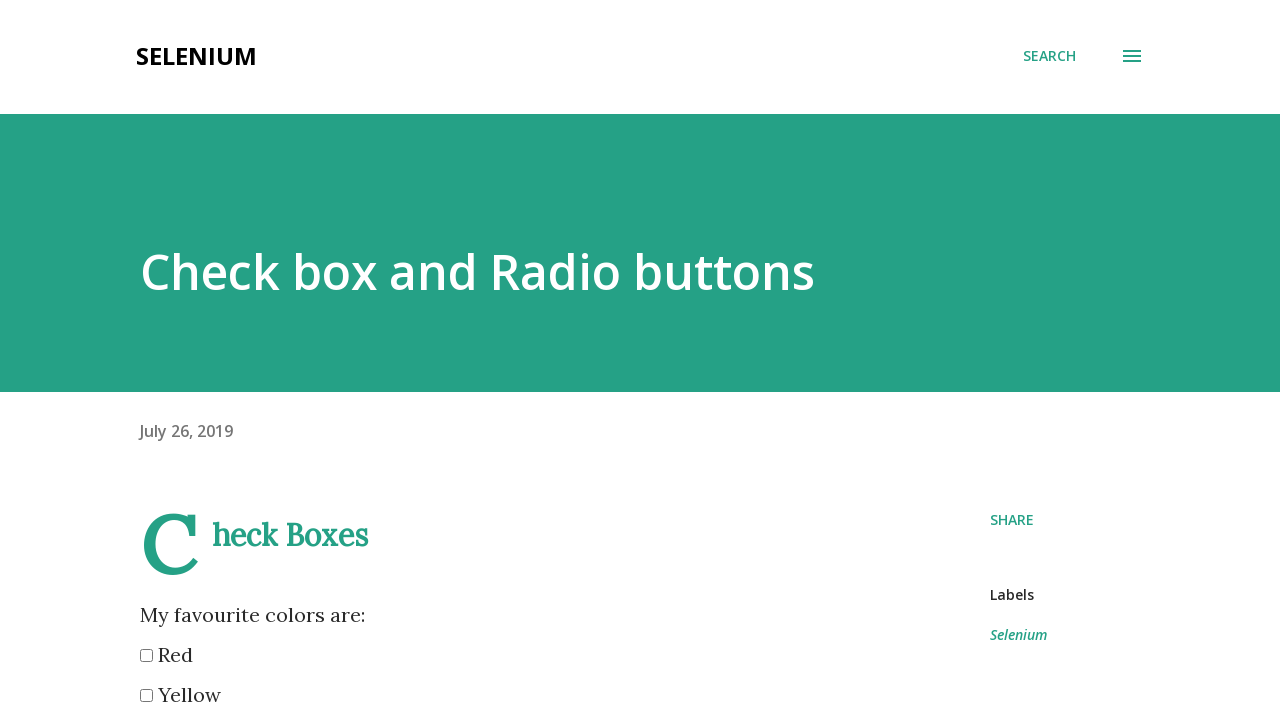

Located red color checkbox element
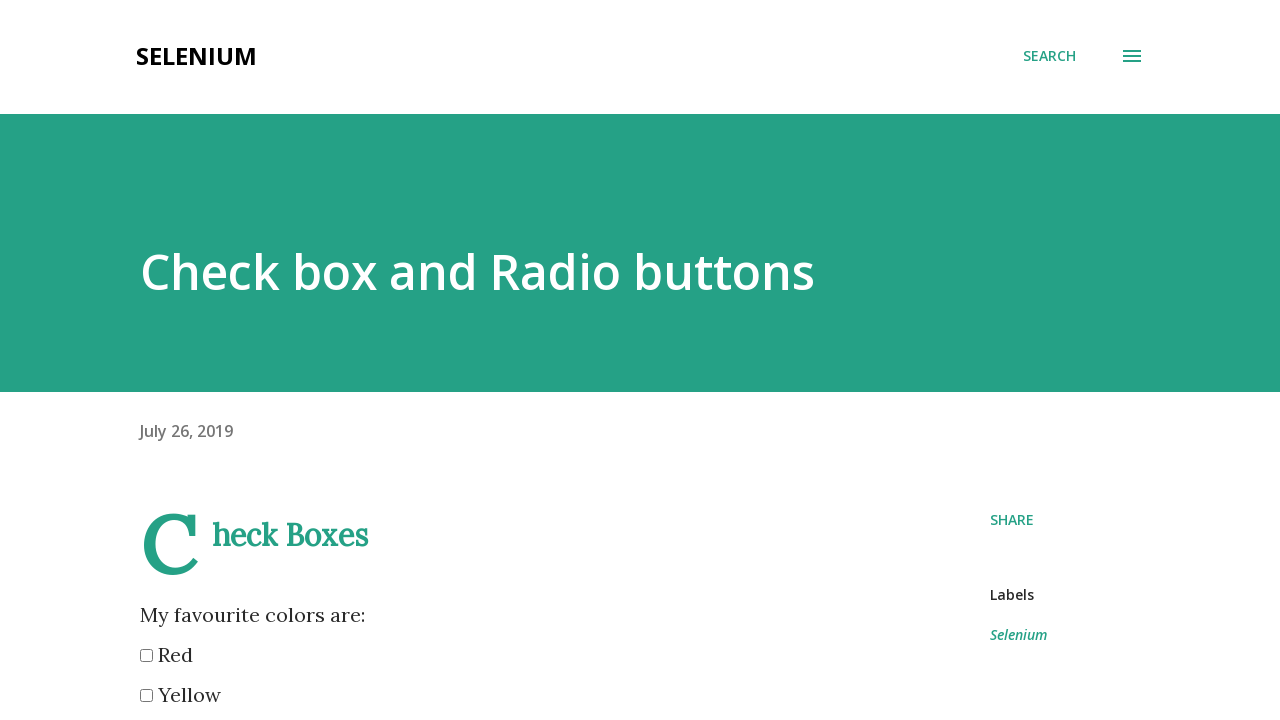

Red checkbox is now visible
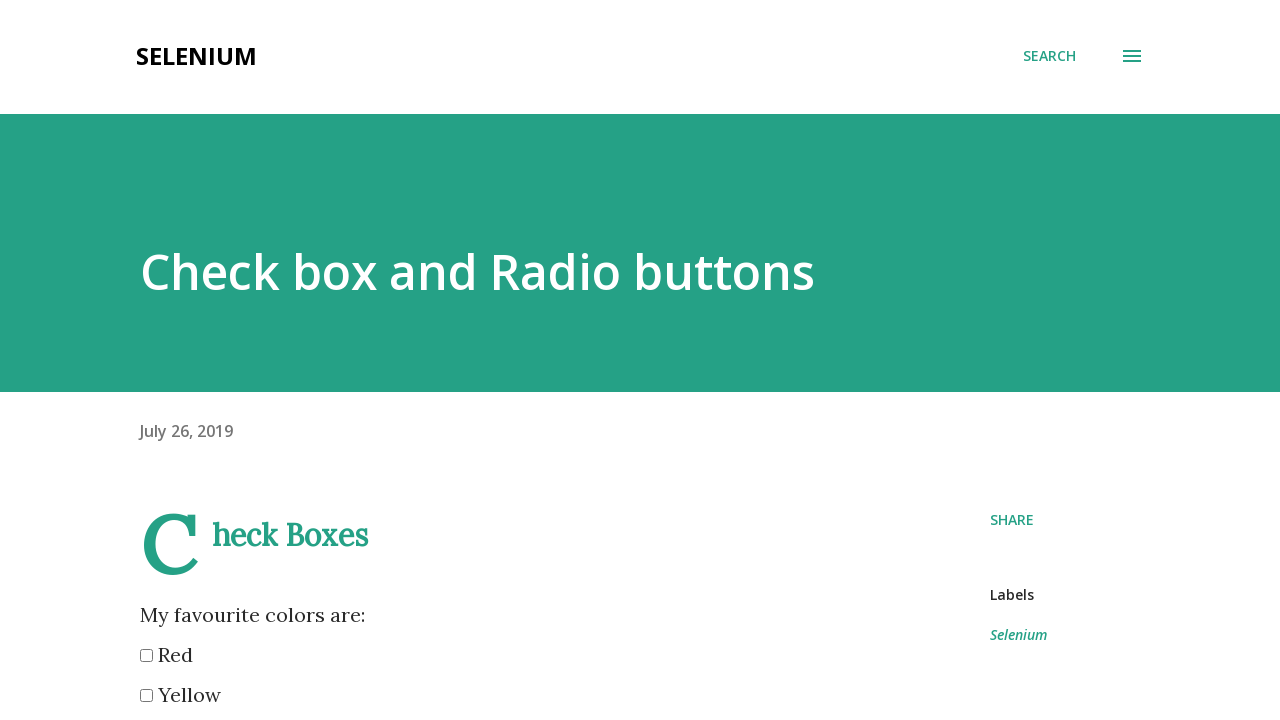

Verified red checkbox is enabled
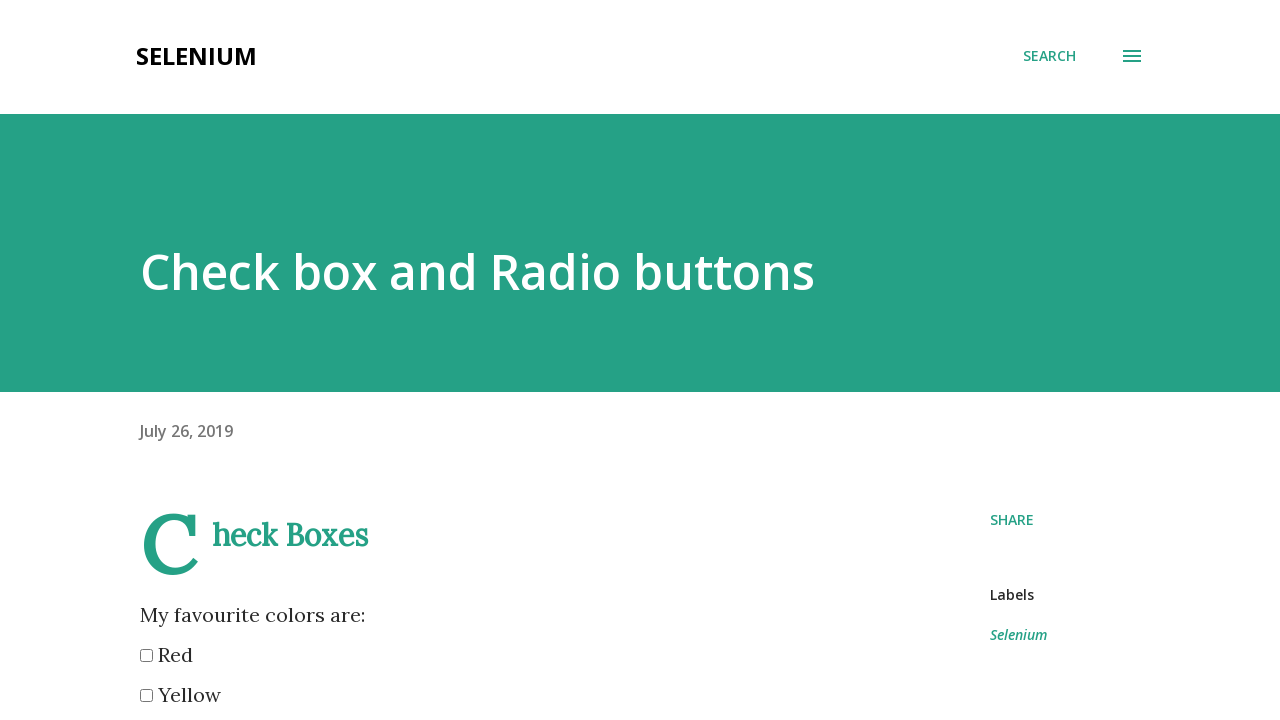

Clicked red color checkbox at (146, 656) on xpath=//input[@name='color' and @value='red']
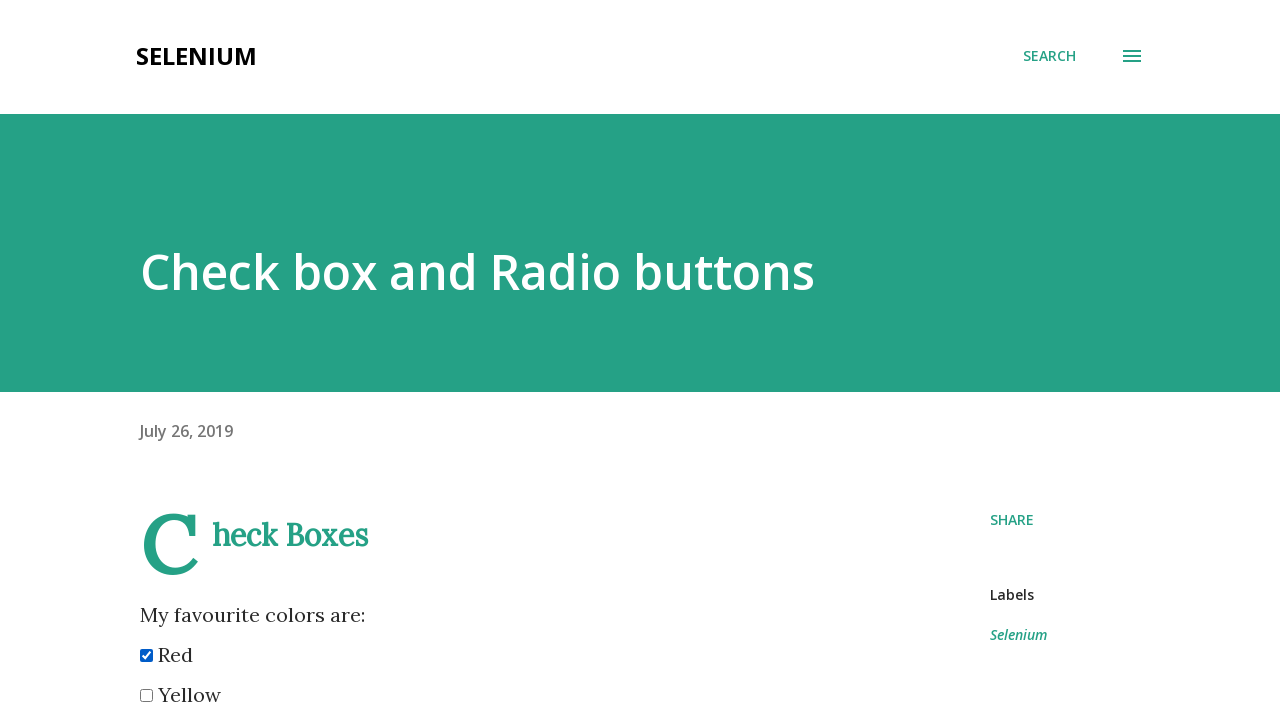

Verified red checkbox selection state: True
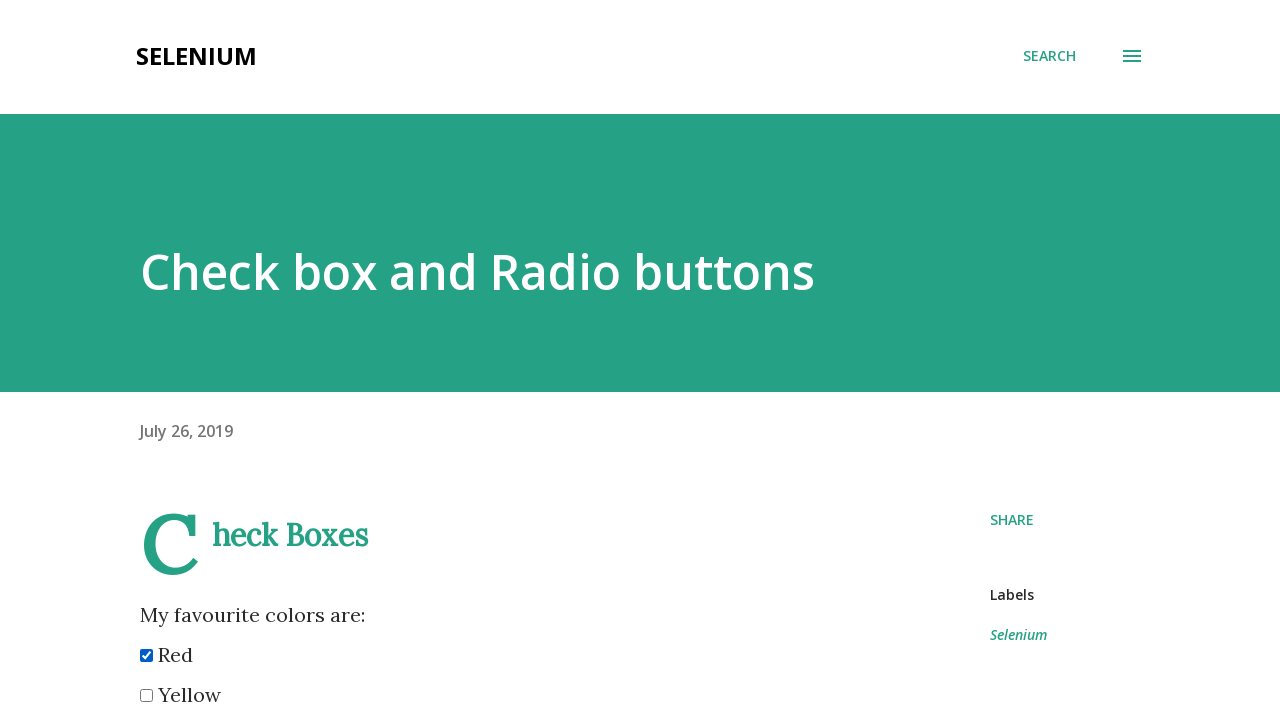

Located Opera radio button element
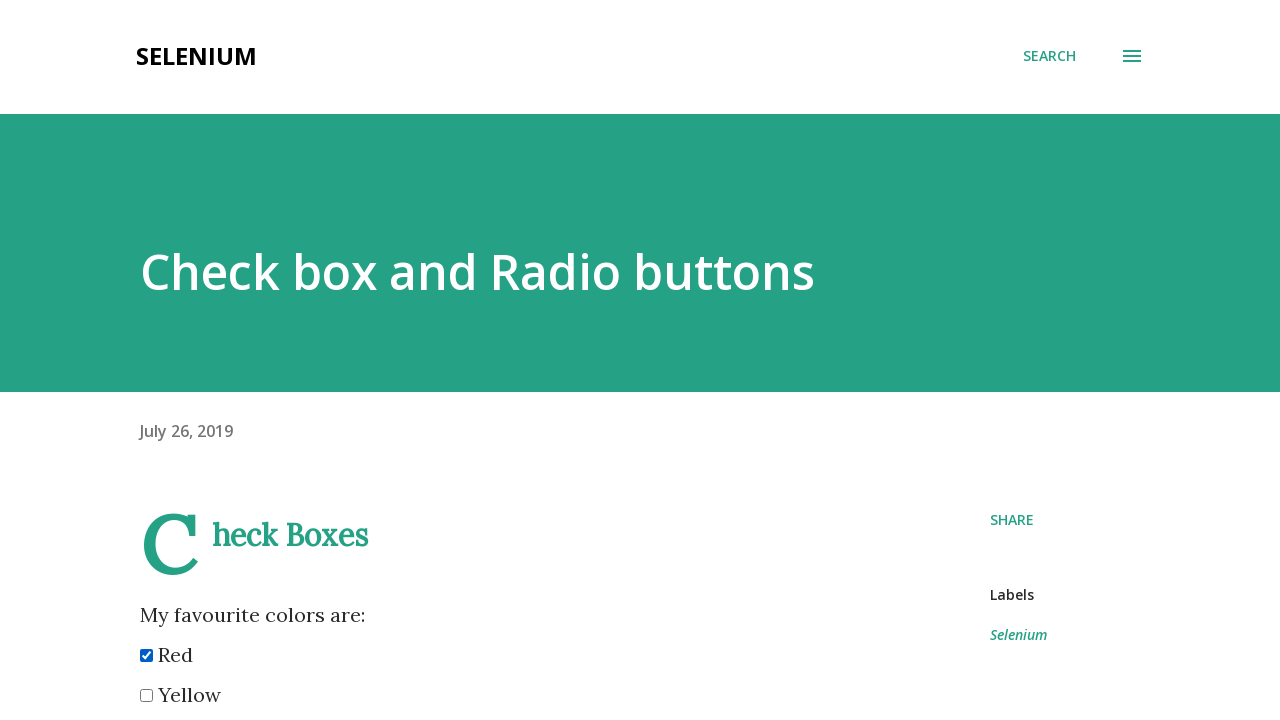

Checked Opera radio button selection state: False
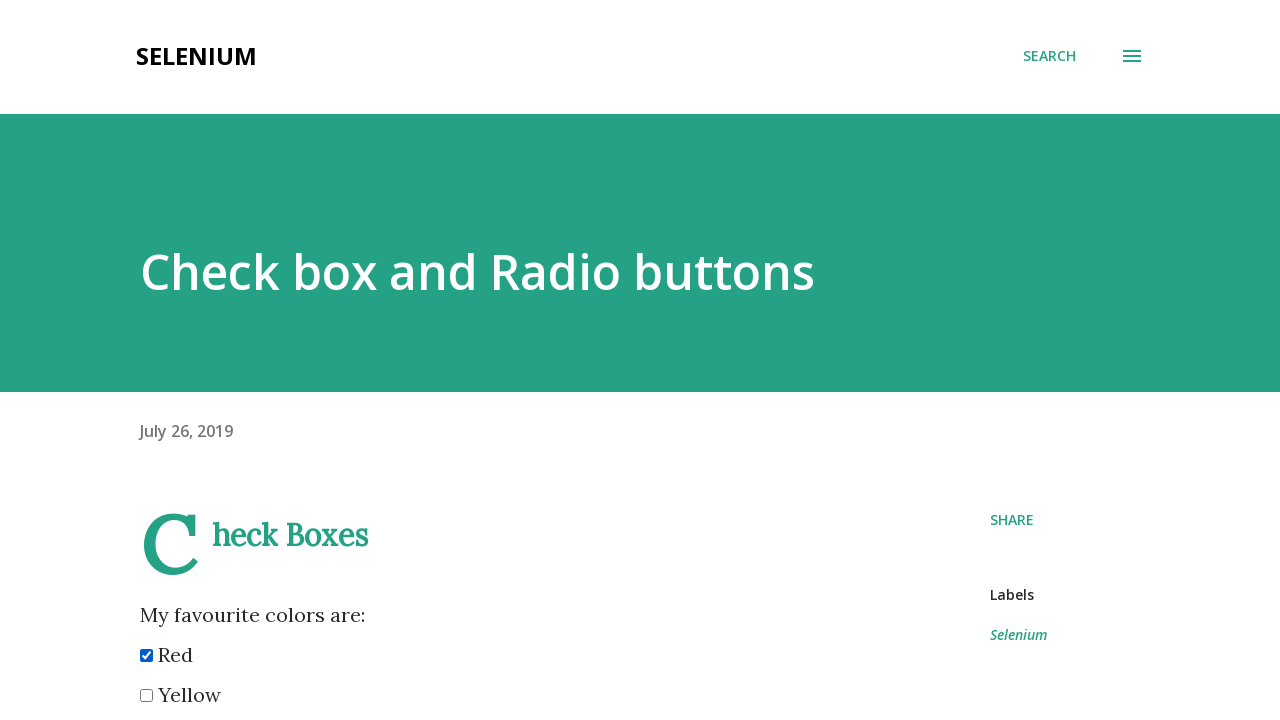

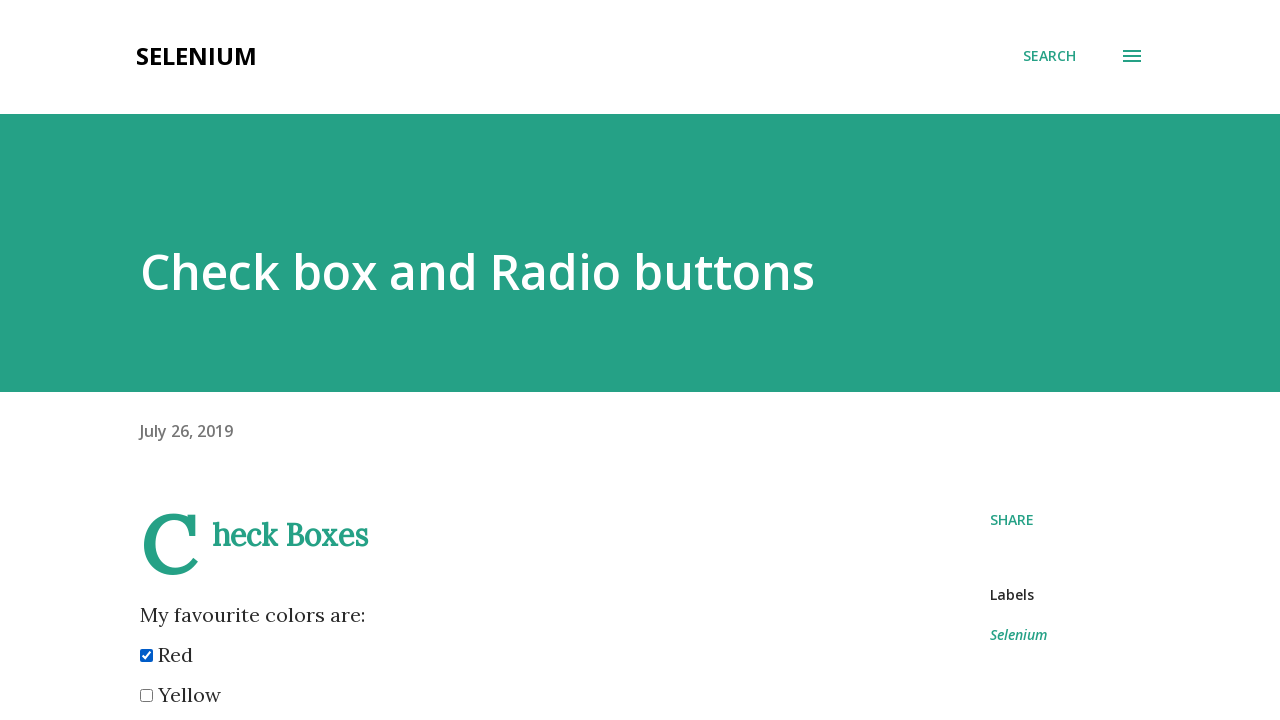